Tests iframe handling by switching between different frames and filling text inputs within each frame

Starting URL: https://ui.vision/demo/webtest/frames/

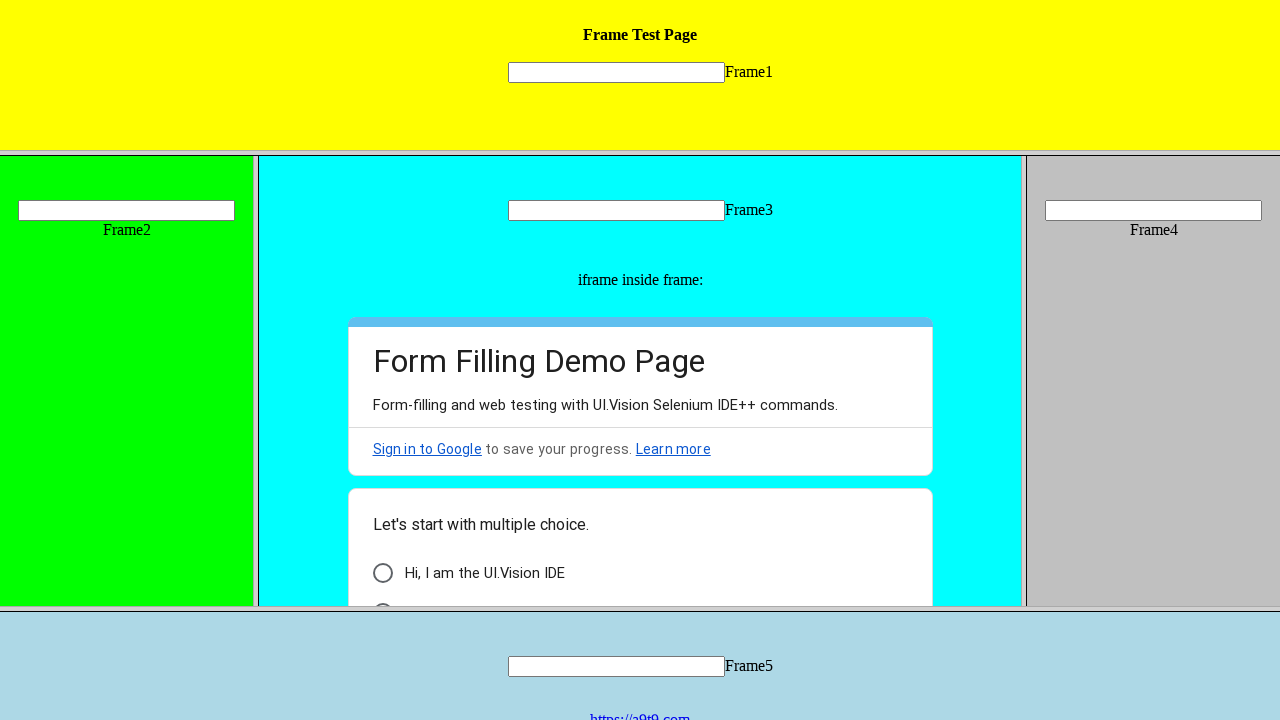

Located first iframe with src='frame_1.html'
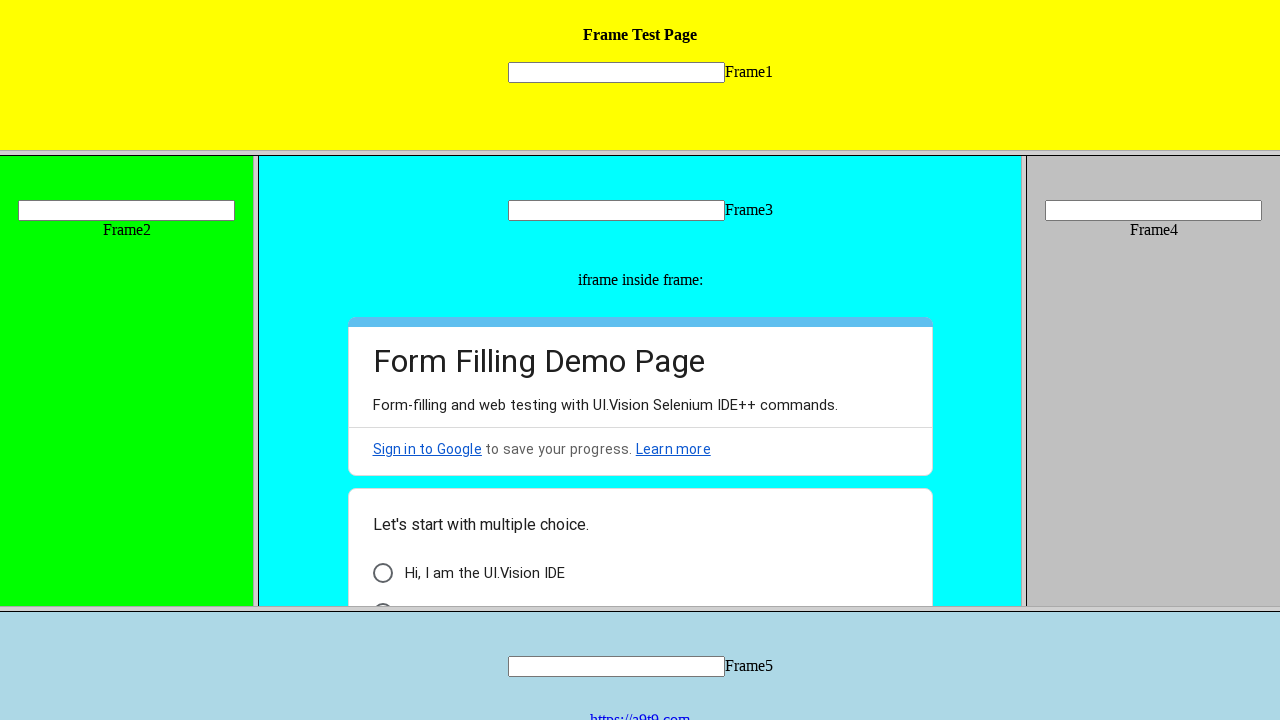

Filled 'mytext1' input field in first iframe with 'Smita' on frame[src='frame_1.html'] >> internal:control=enter-frame >> input[name='mytext1
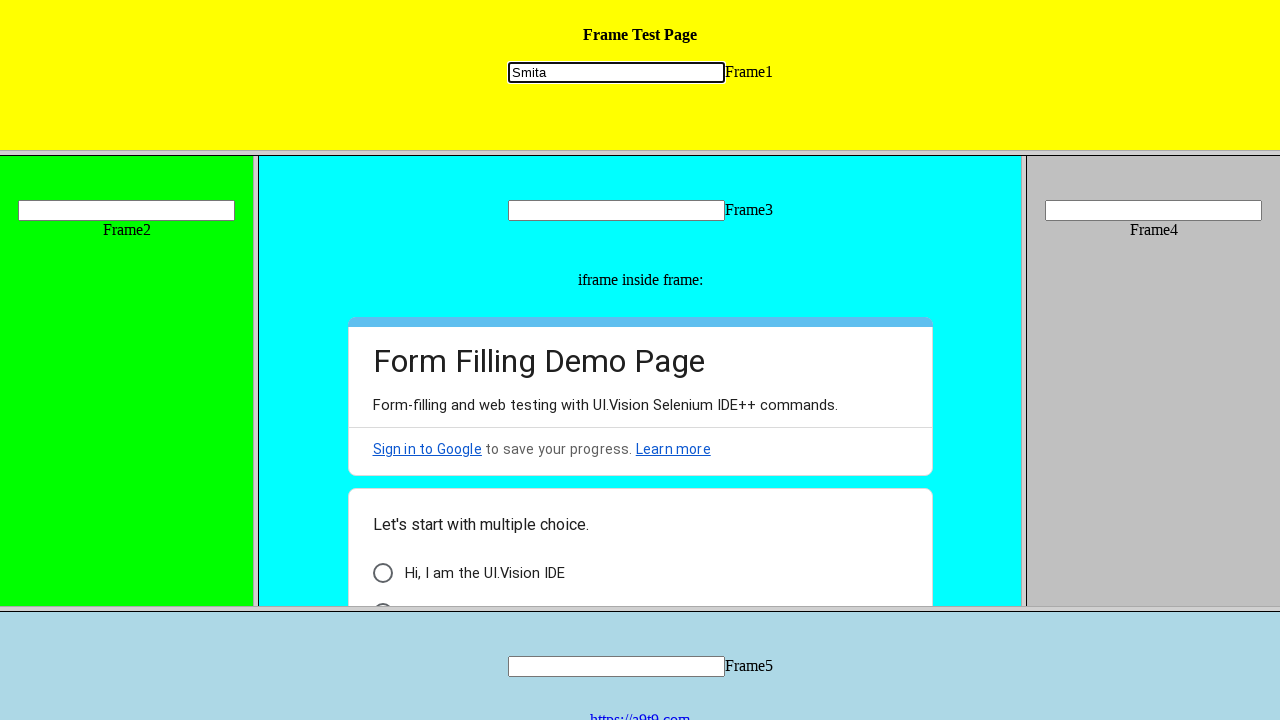

Located second iframe with src='frame_2.html'
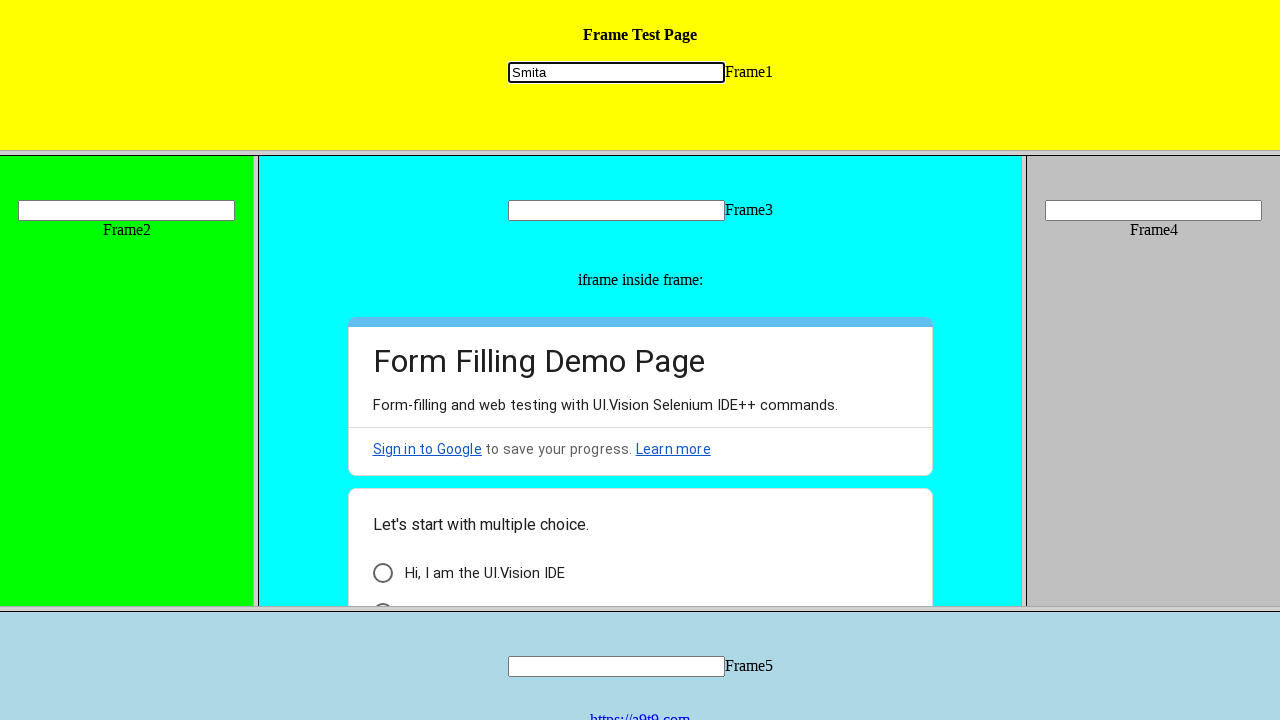

Filled 'mytext2' input field in second iframe with 'Amruth' on frame[src='frame_2.html'] >> internal:control=enter-frame >> input[name='mytext2
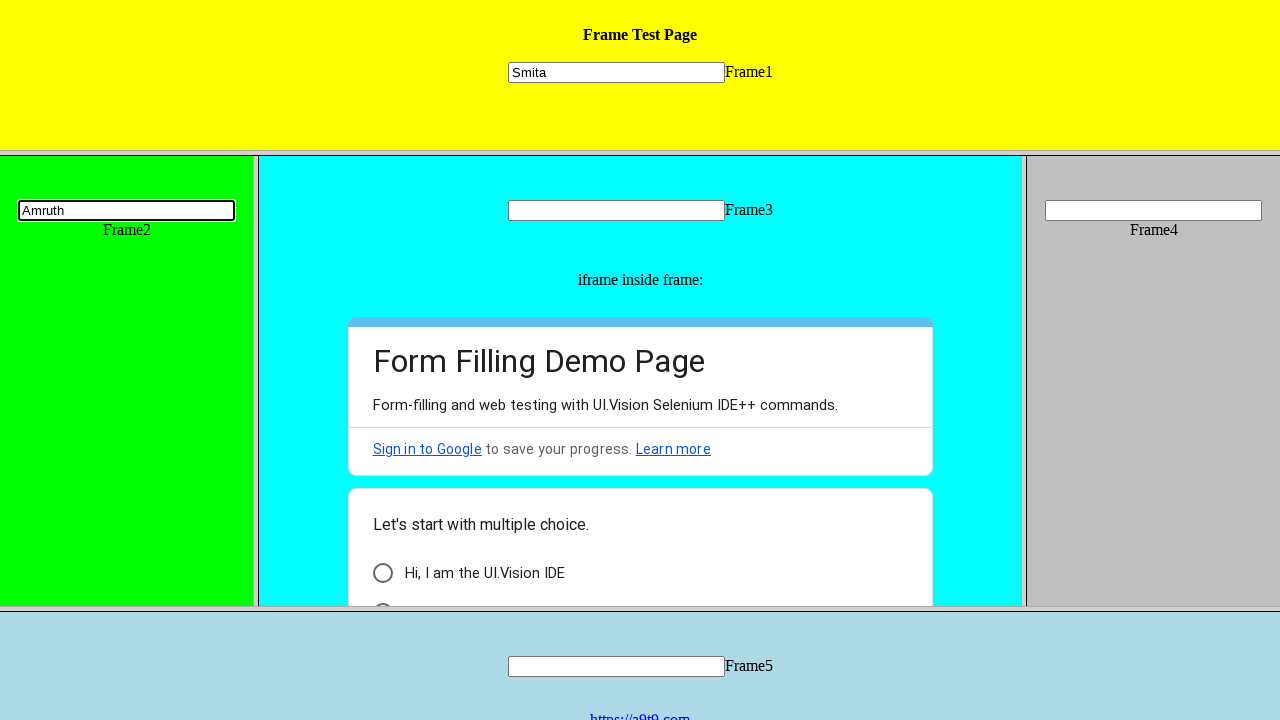

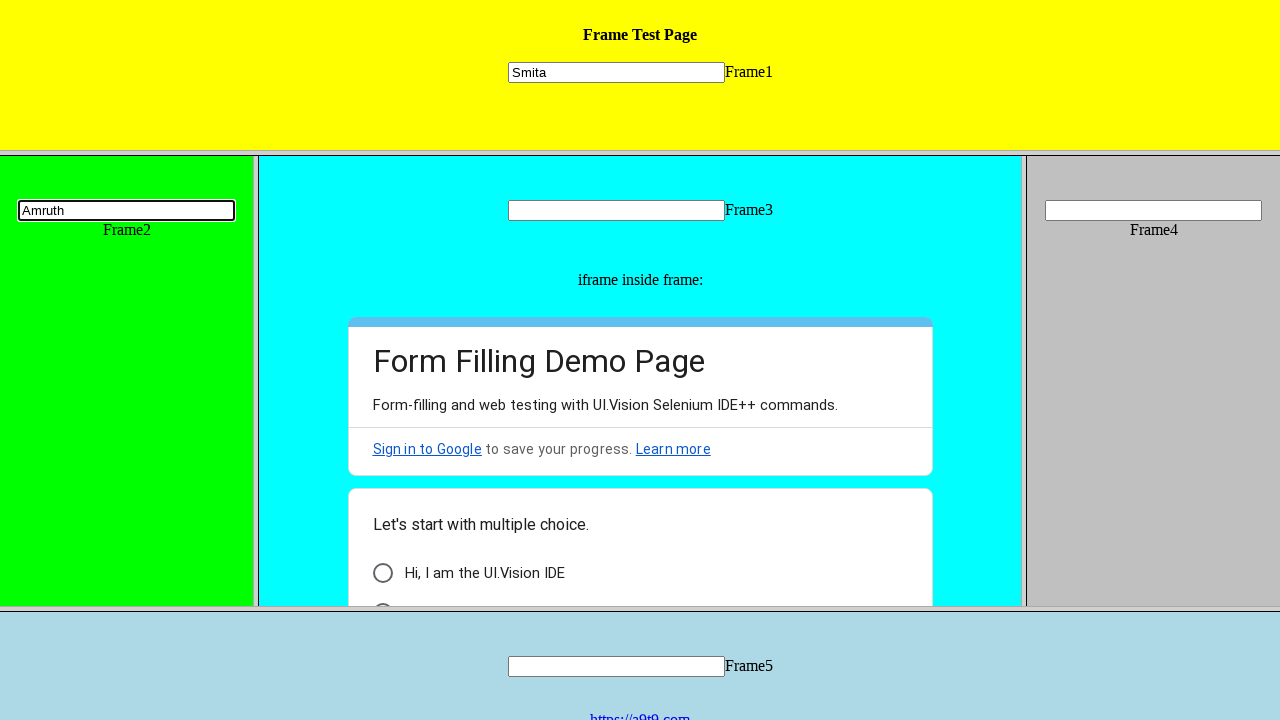